Tests a math problem form by reading two numbers, calculating their sum, selecting the answer from a dropdown, and submitting the form

Starting URL: http://suninjuly.github.io/selects2.html

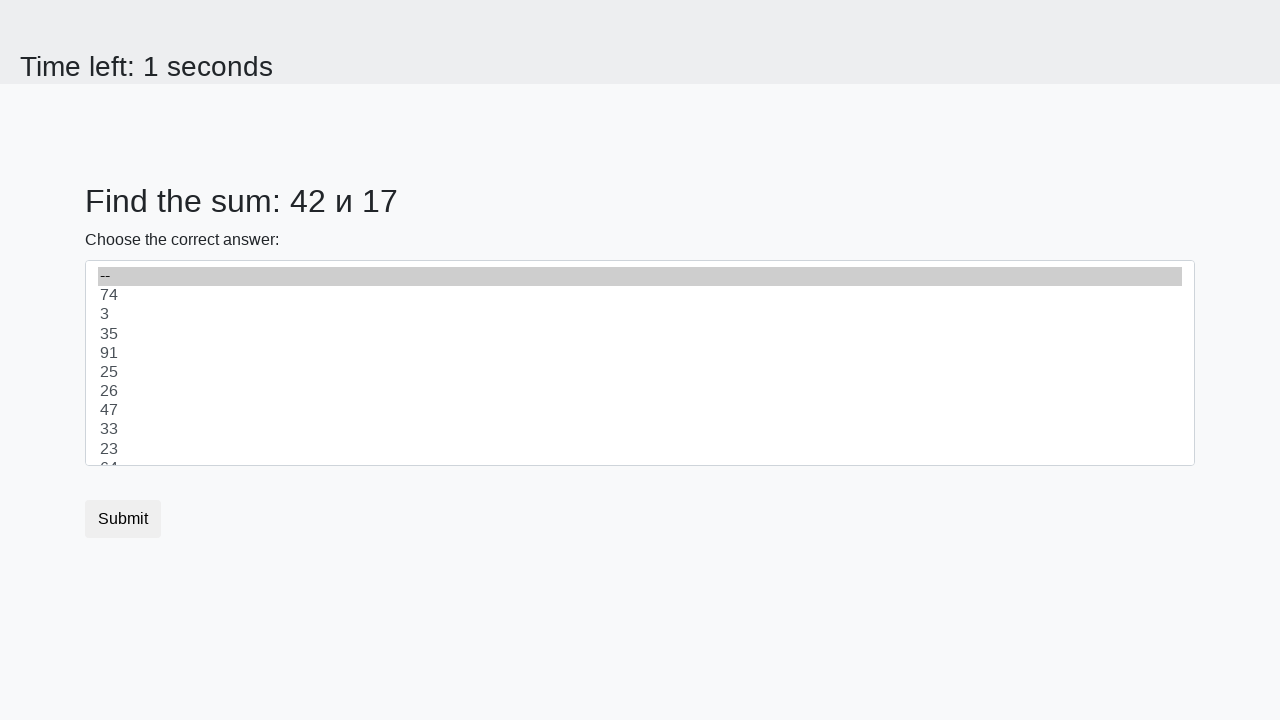

Located first number element (#num1)
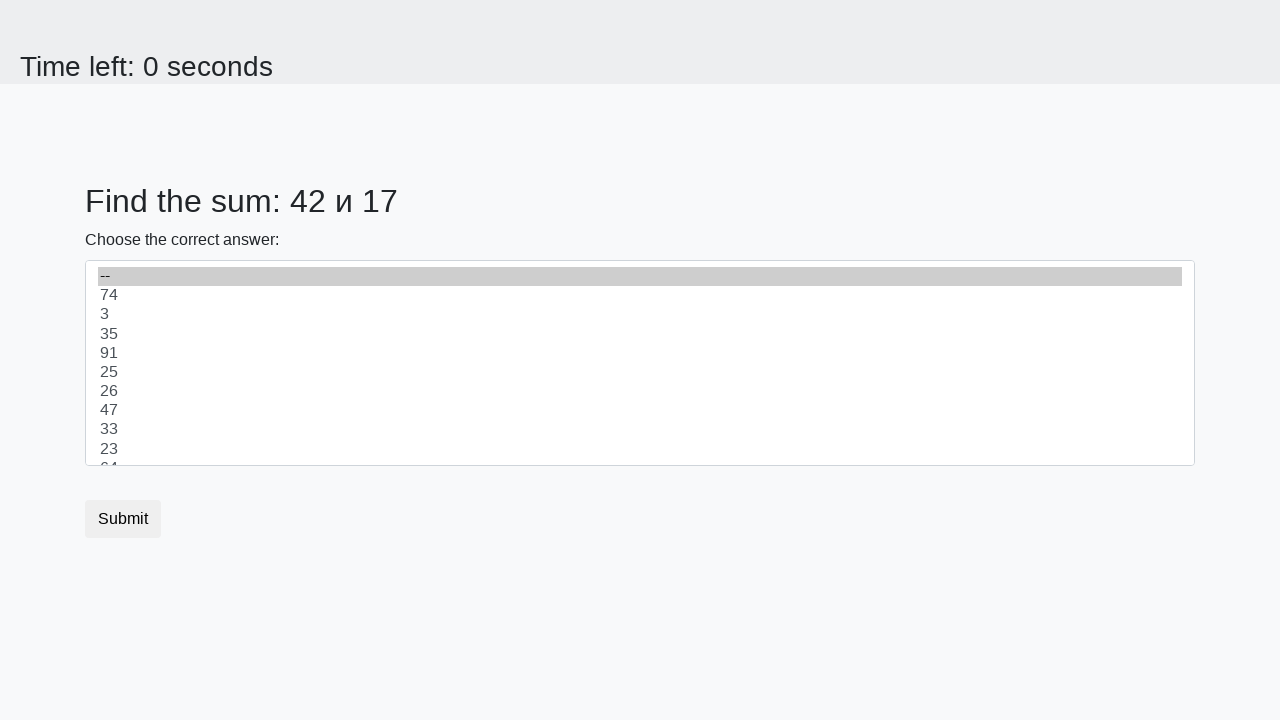

Retrieved first number value: 42
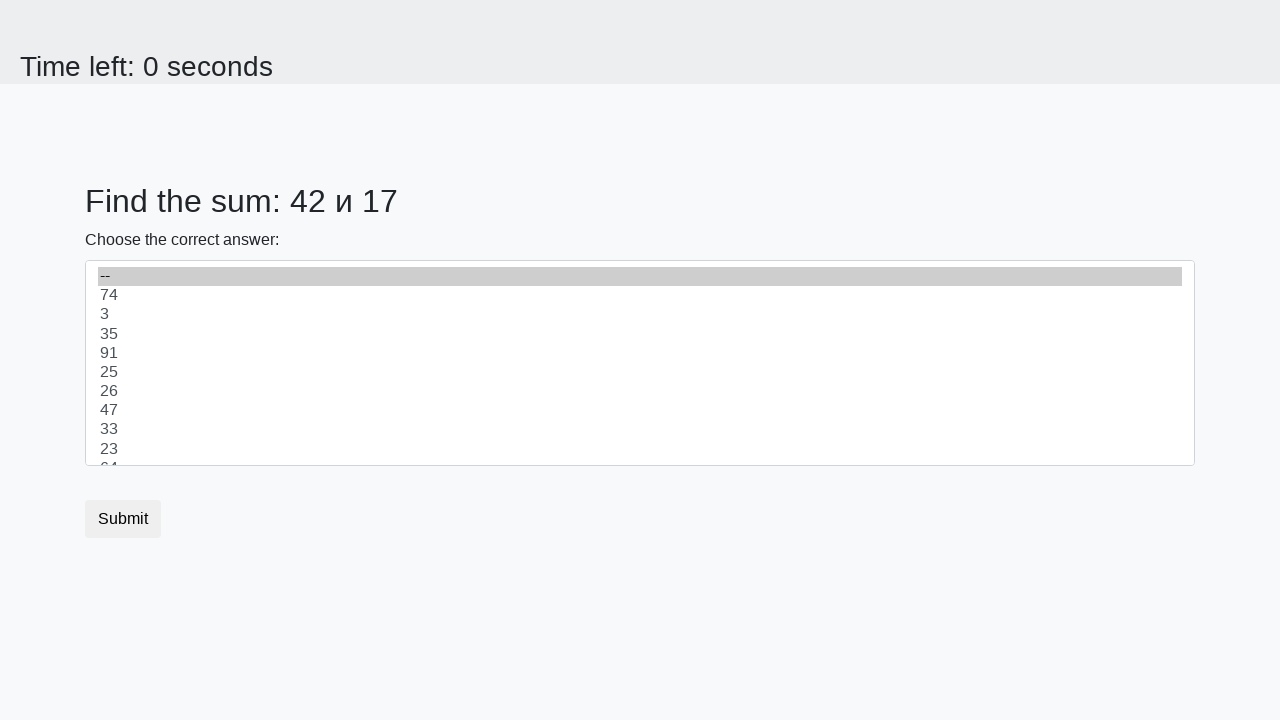

Located second number element (#num2)
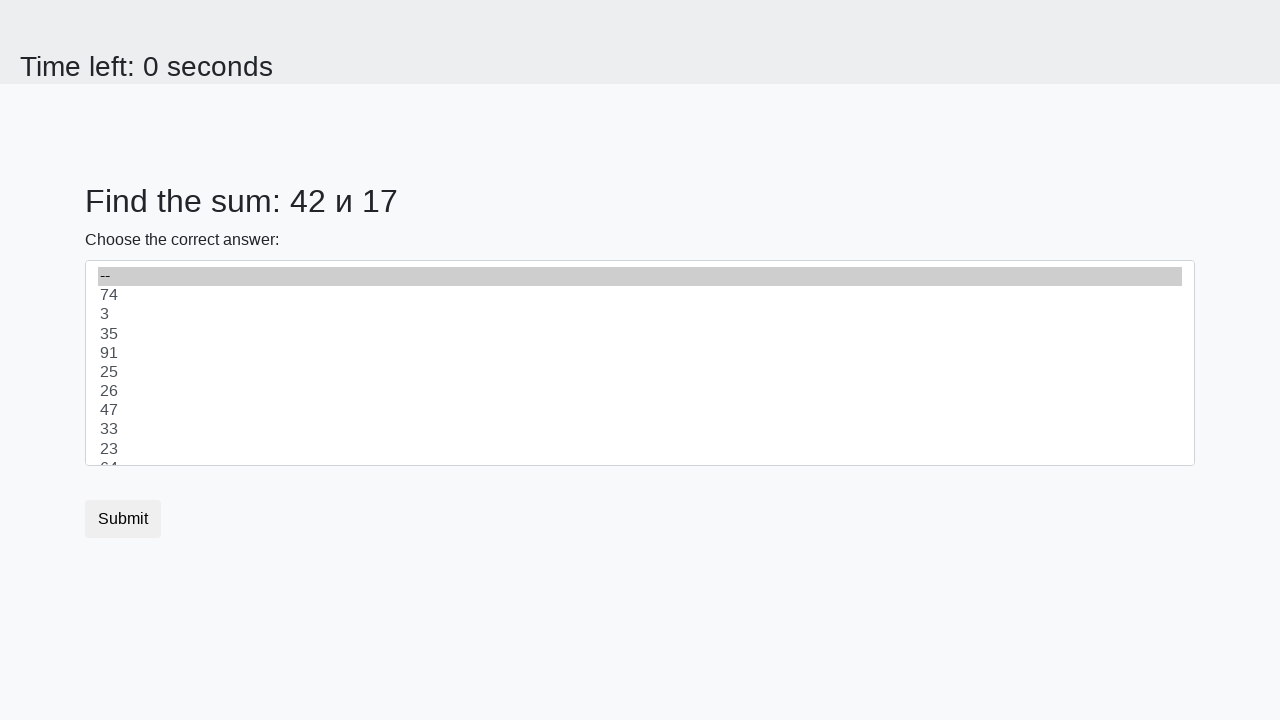

Retrieved second number value: 17
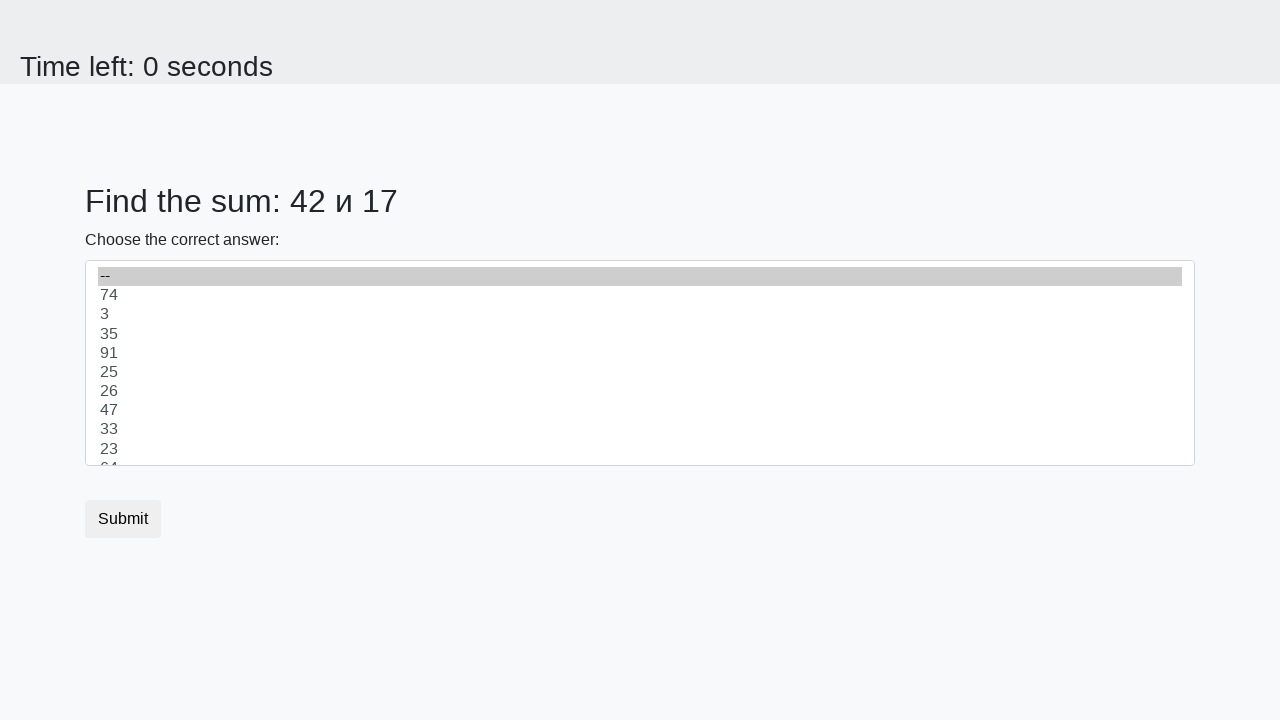

Calculated sum: 42 + 17 = 59
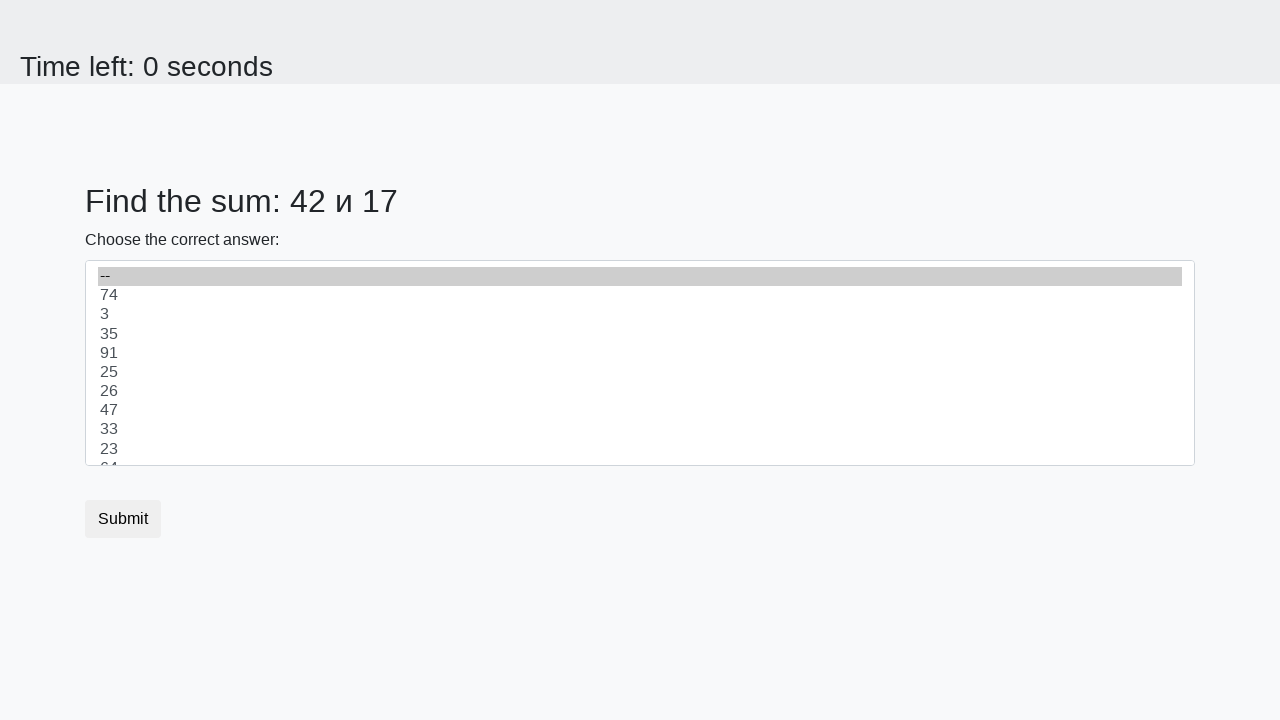

Selected answer 59 from dropdown on #dropdown
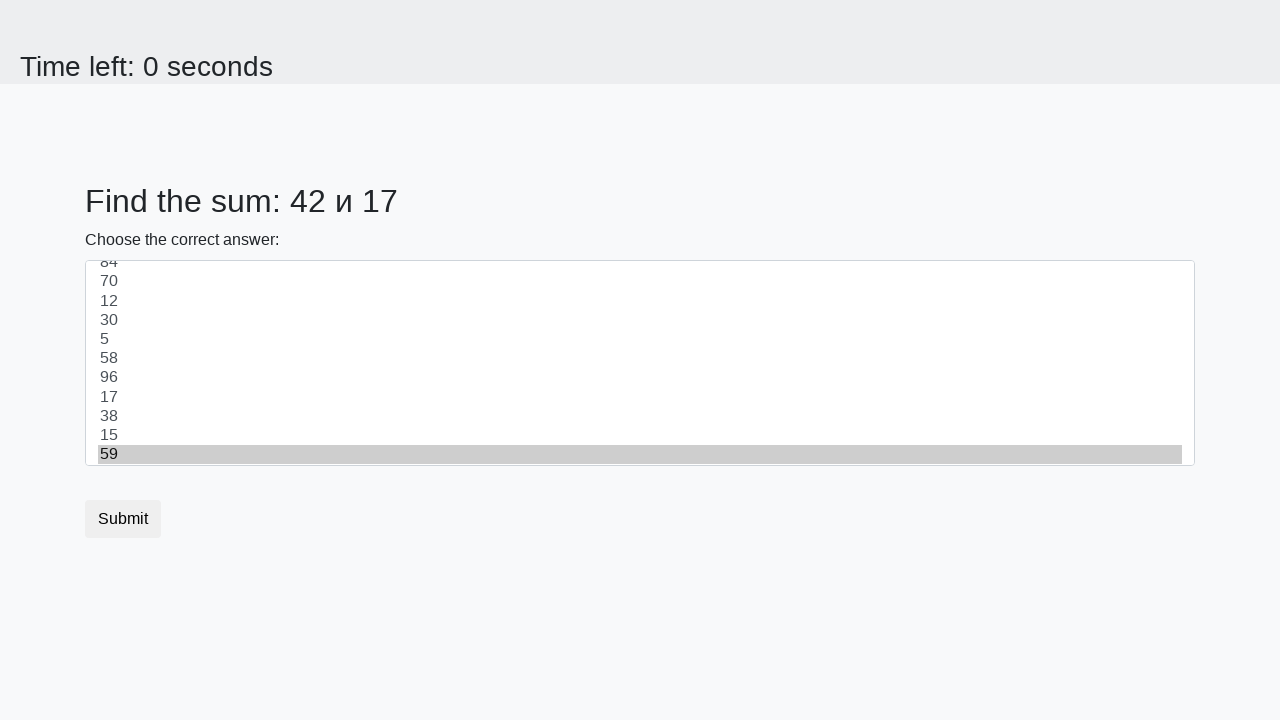

Clicked submit button to submit the form at (123, 519) on button.btn
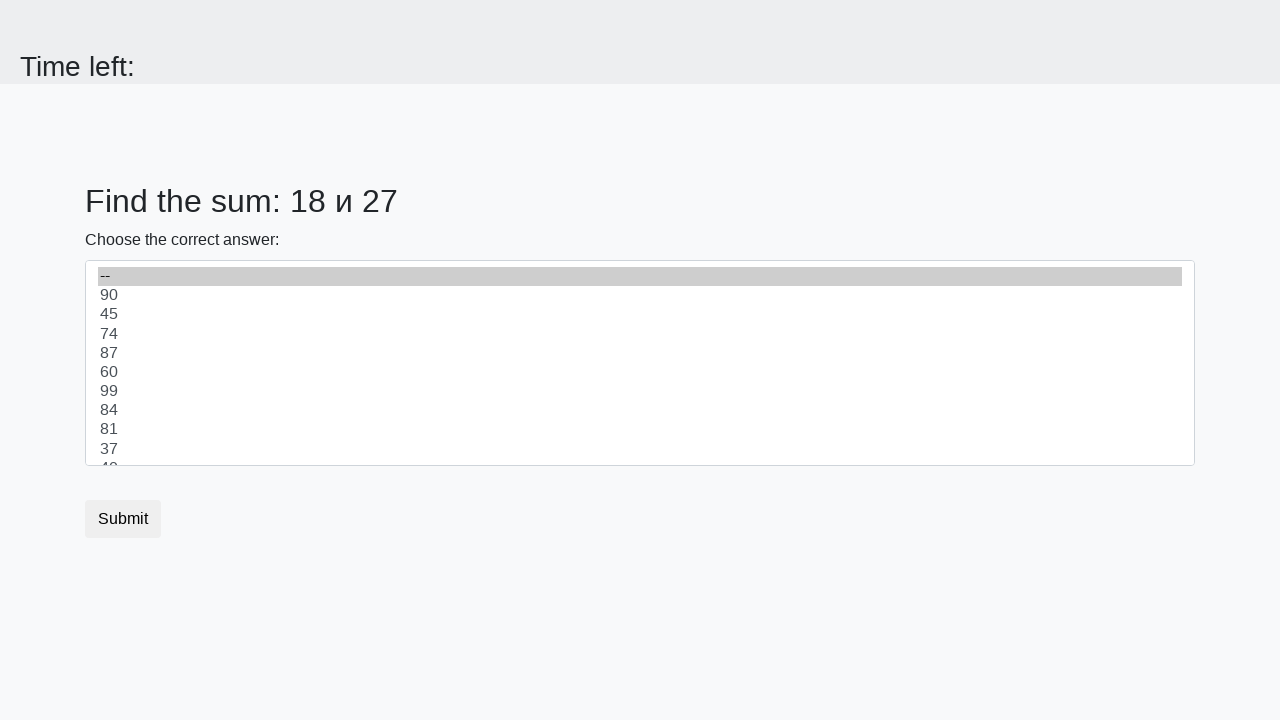

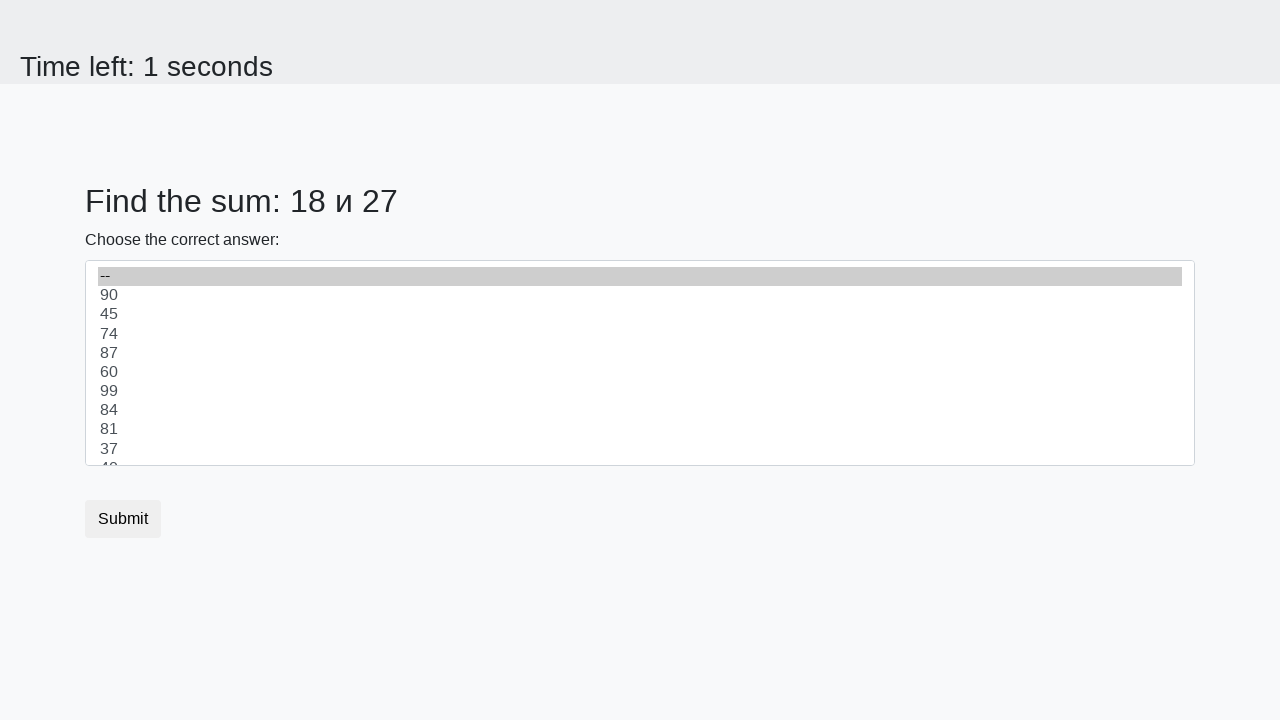